Navigates to the Playwright documentation website and clicks on the "Get started" link to access the getting started guide.

Starting URL: https://playwright.dev

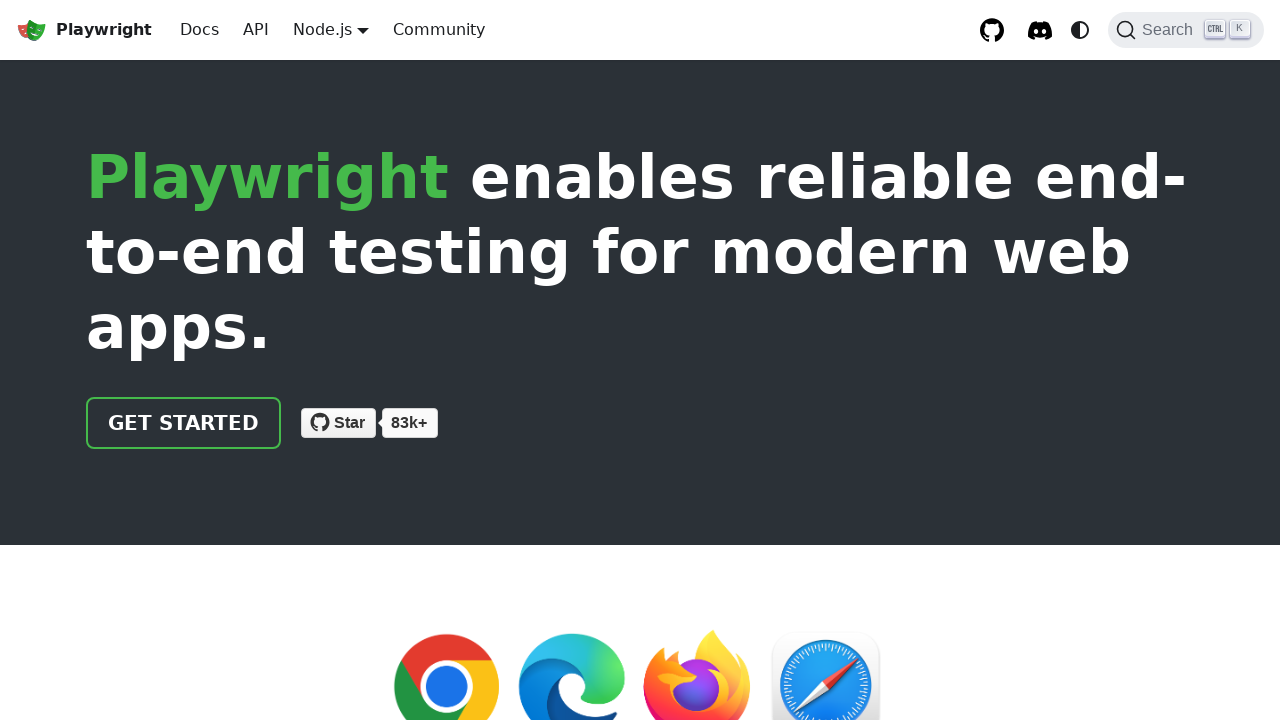

Navigated to Playwright documentation website
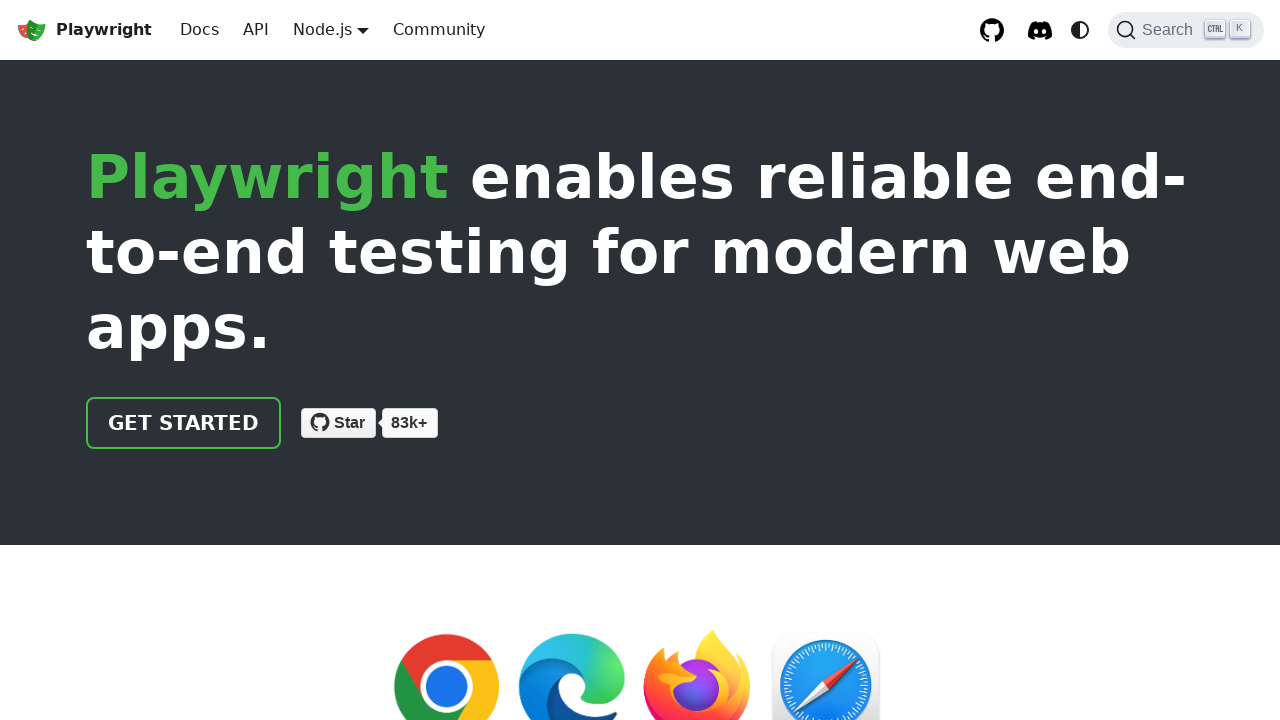

Clicked on the 'Get started' link at (184, 423) on text=Get started
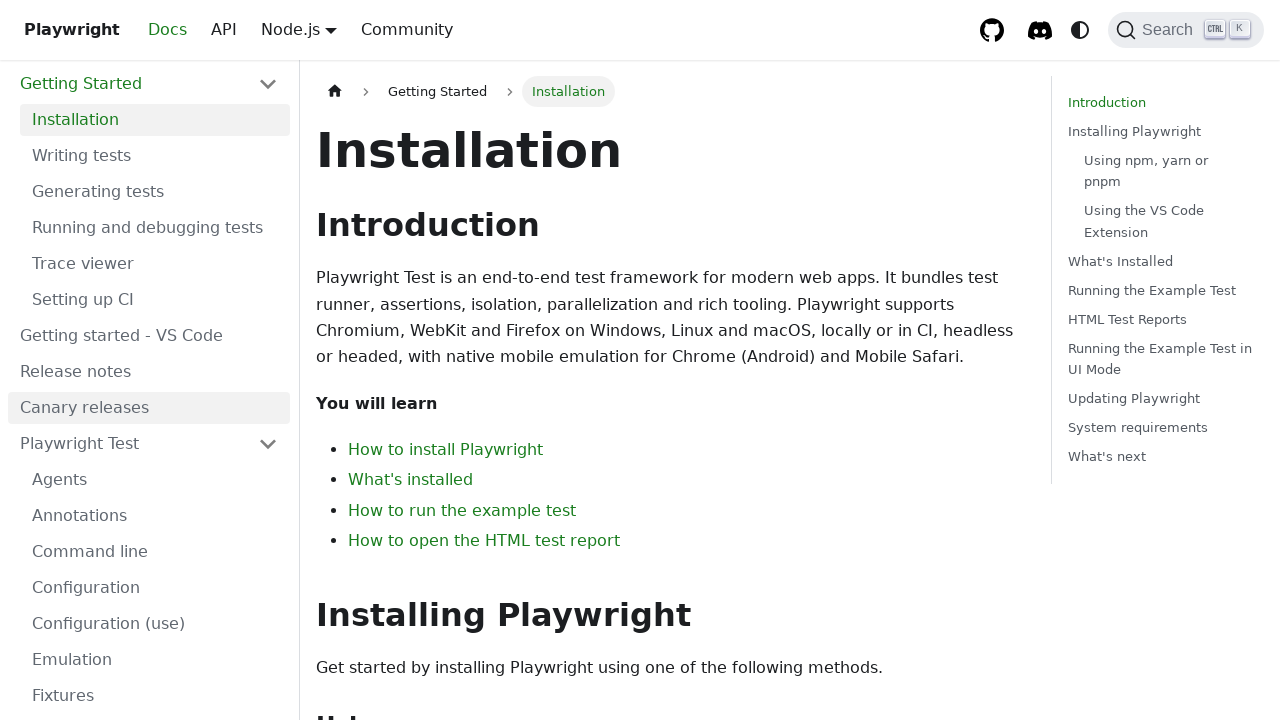

Waited for getting started guide page to load
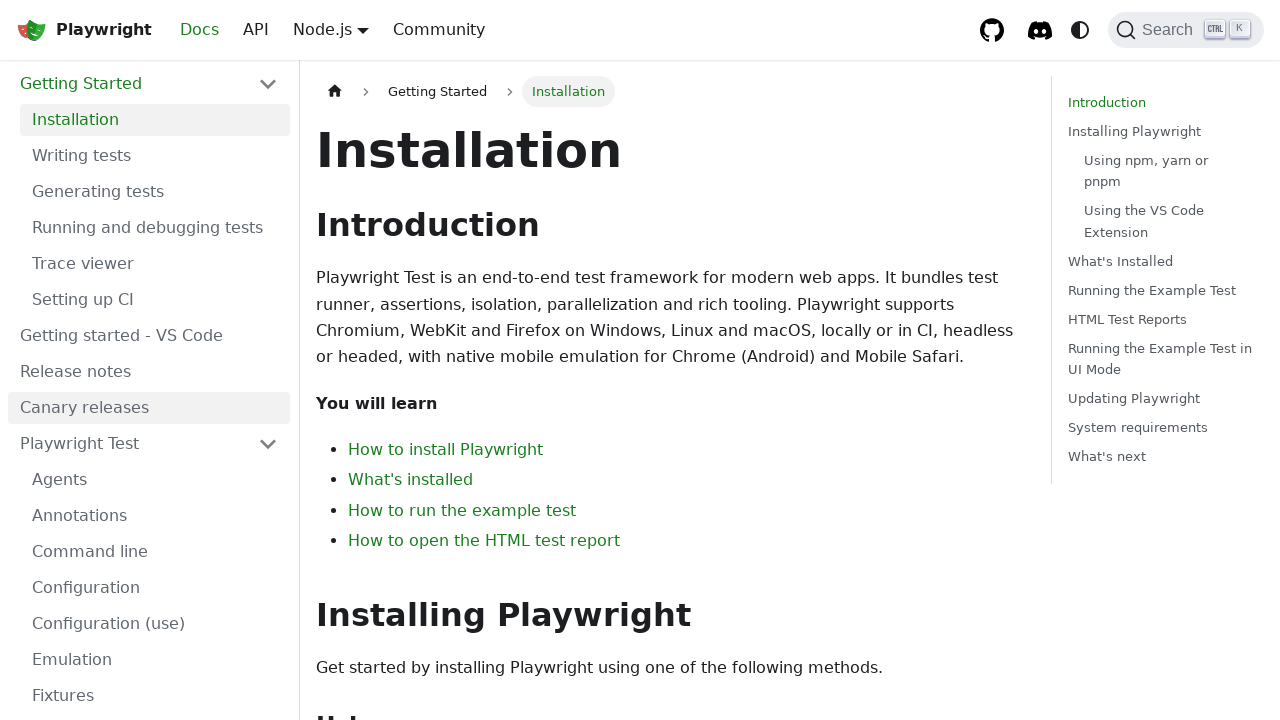

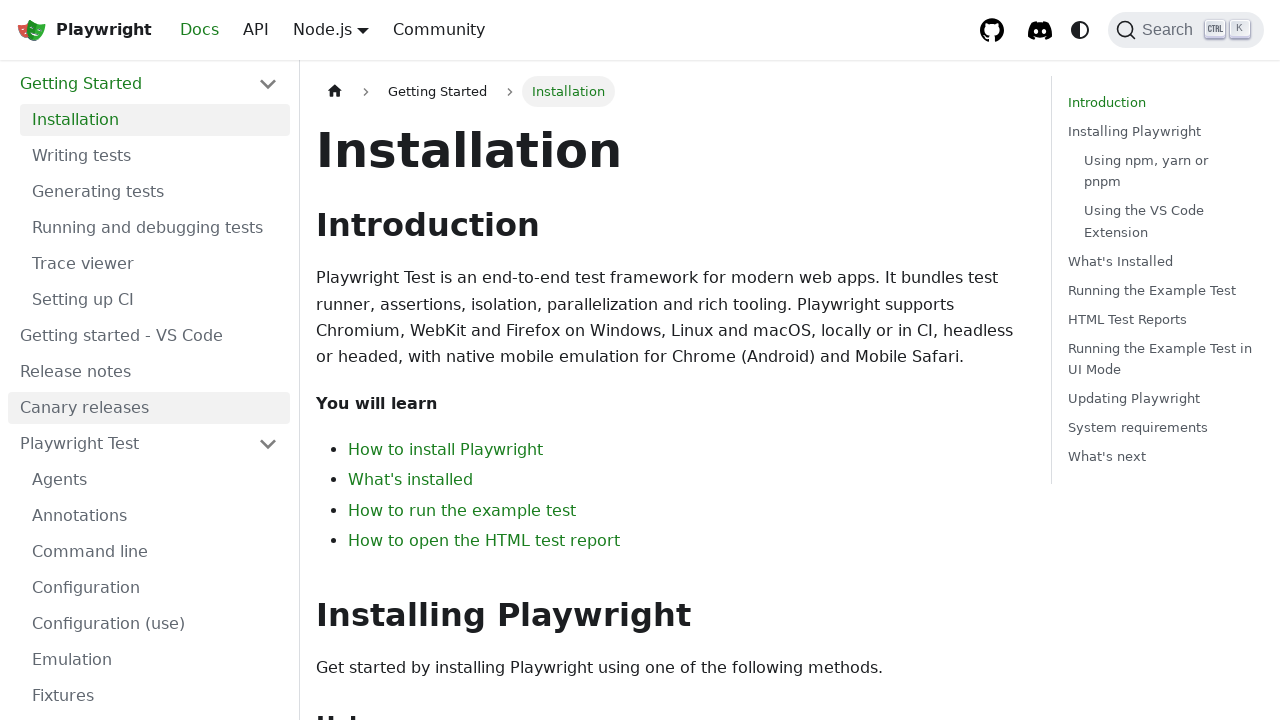